Tests JavaScript confirm dialog by triggering a confirm alert and dismissing it

Starting URL: http://the-internet.herokuapp.com/

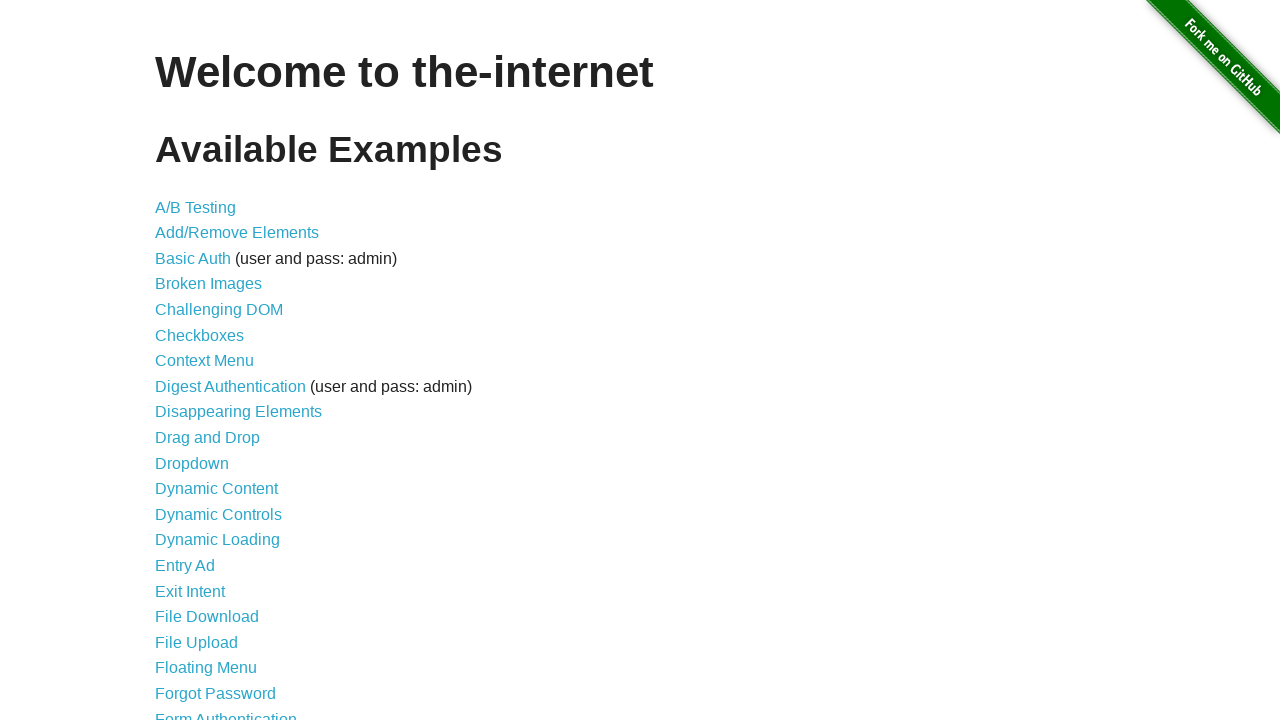

Clicked on JavaScript Alerts link at (214, 361) on text=JavaScript Alerts
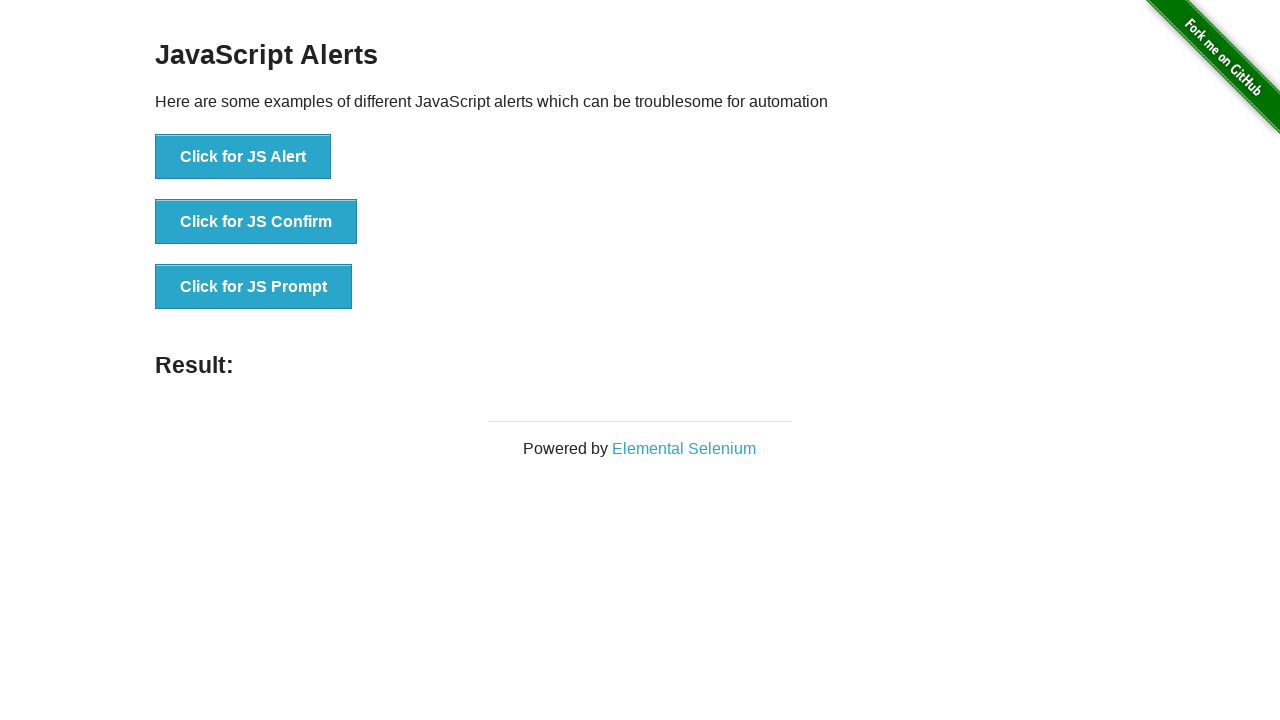

Clicked button to trigger JS Confirm dialog at (256, 222) on button:text('Click for JS Confirm')
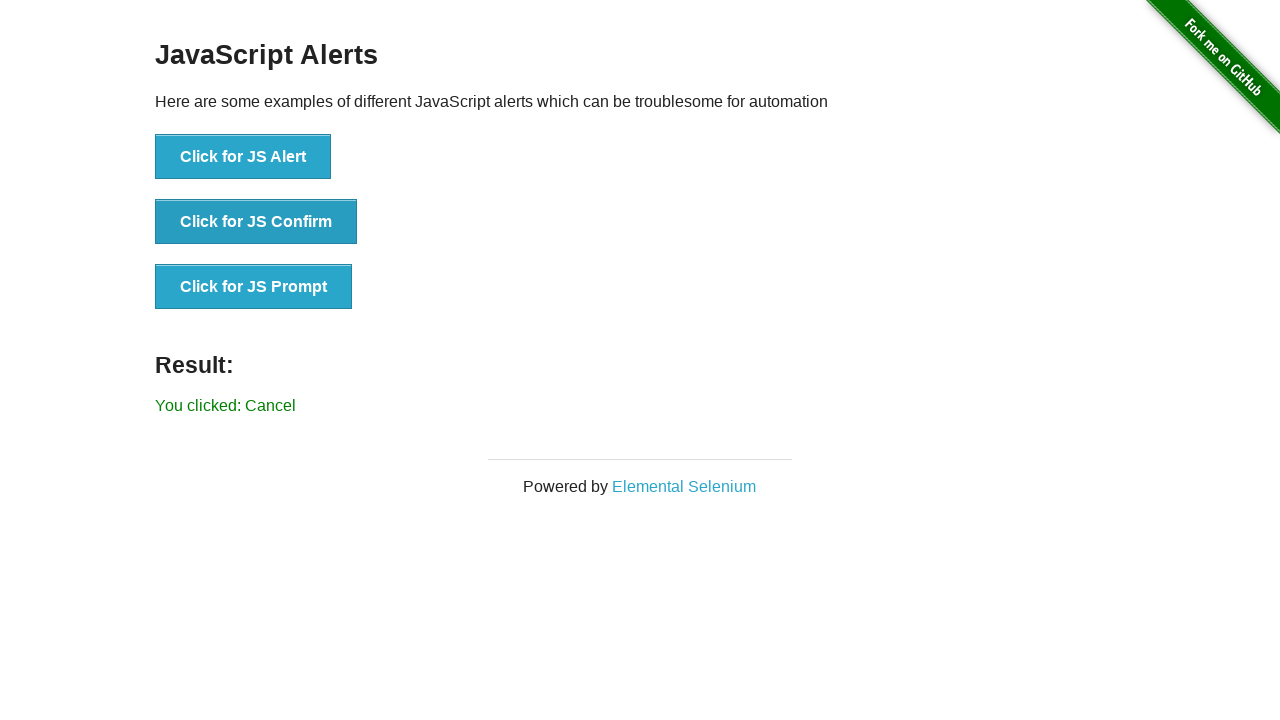

Set up dialog handler to dismiss confirm dialog
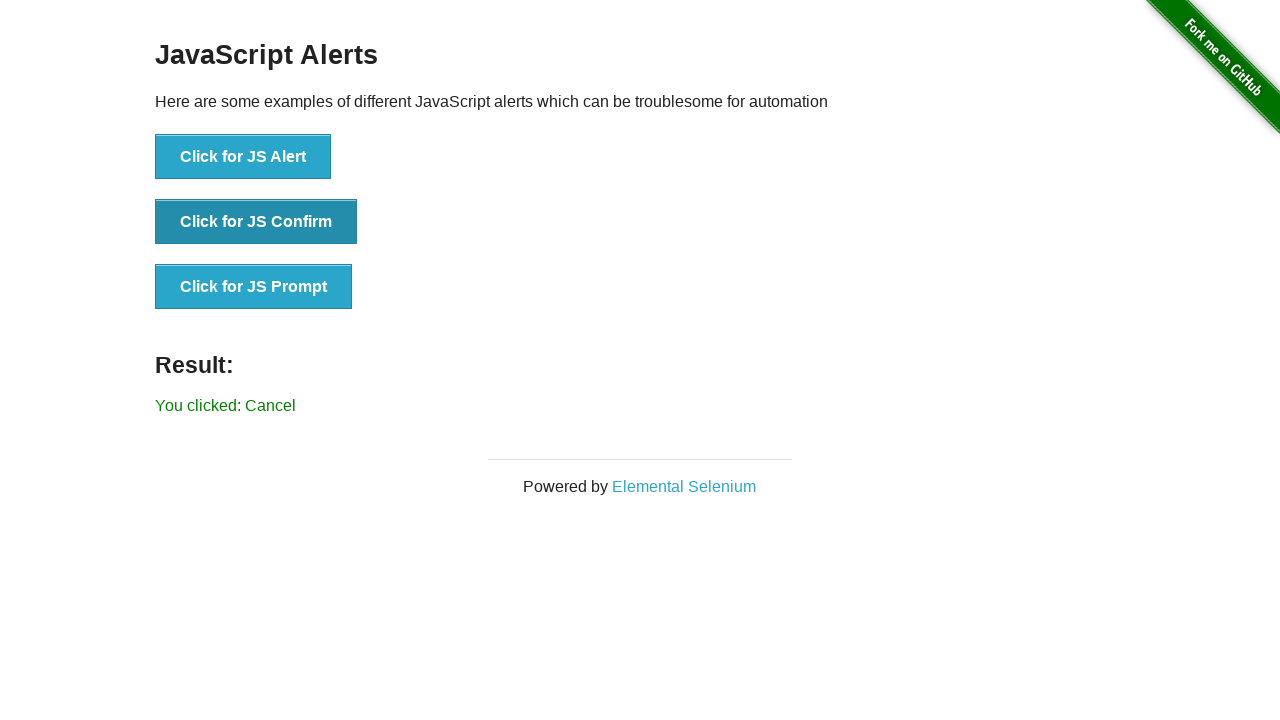

Waited for result element to appear after dismissing confirm
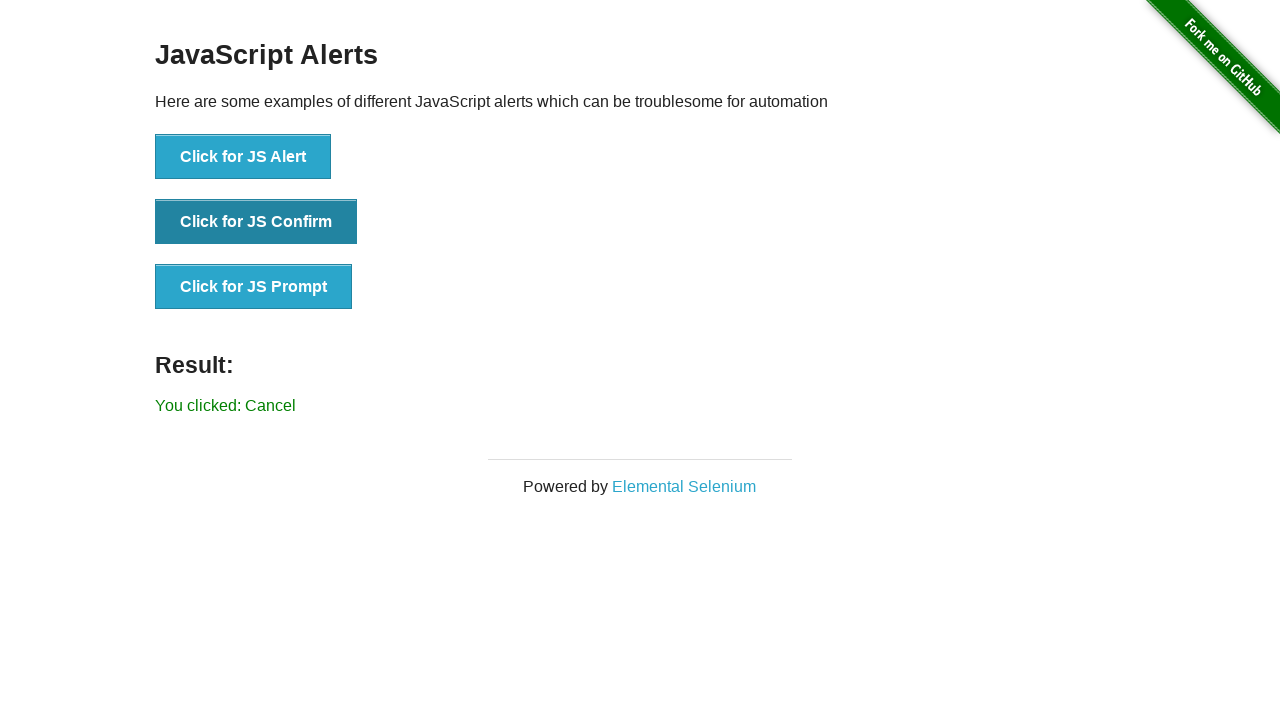

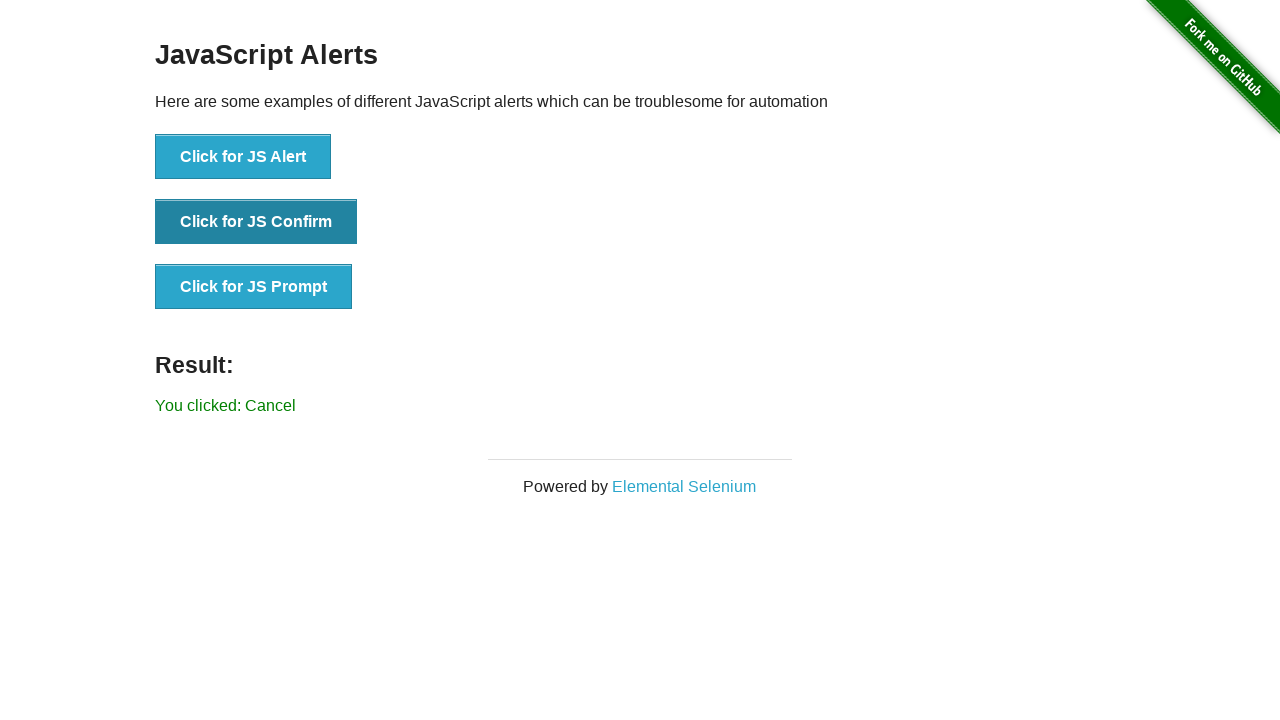